Tests that entering text instead of a number shows the correct error message "Please enter a number"

Starting URL: https://kristinek.github.io/site/tasks/enter_a_number

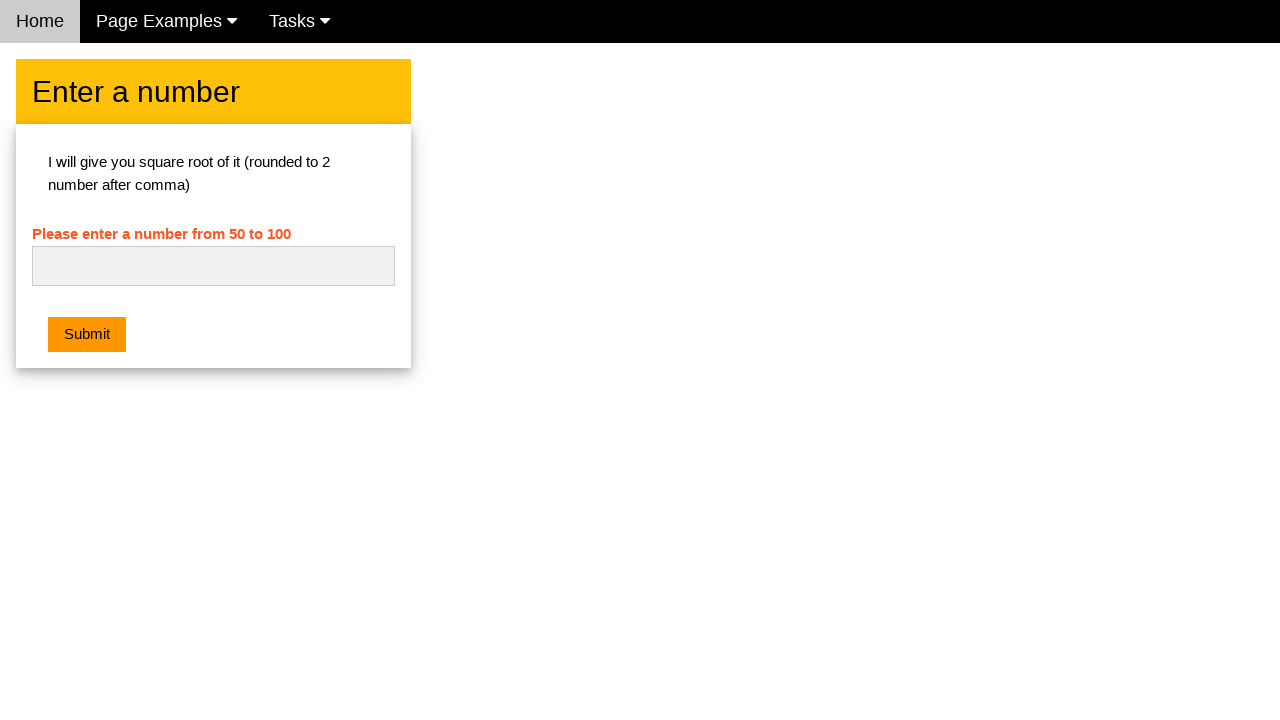

Cleared the number input field on #numb
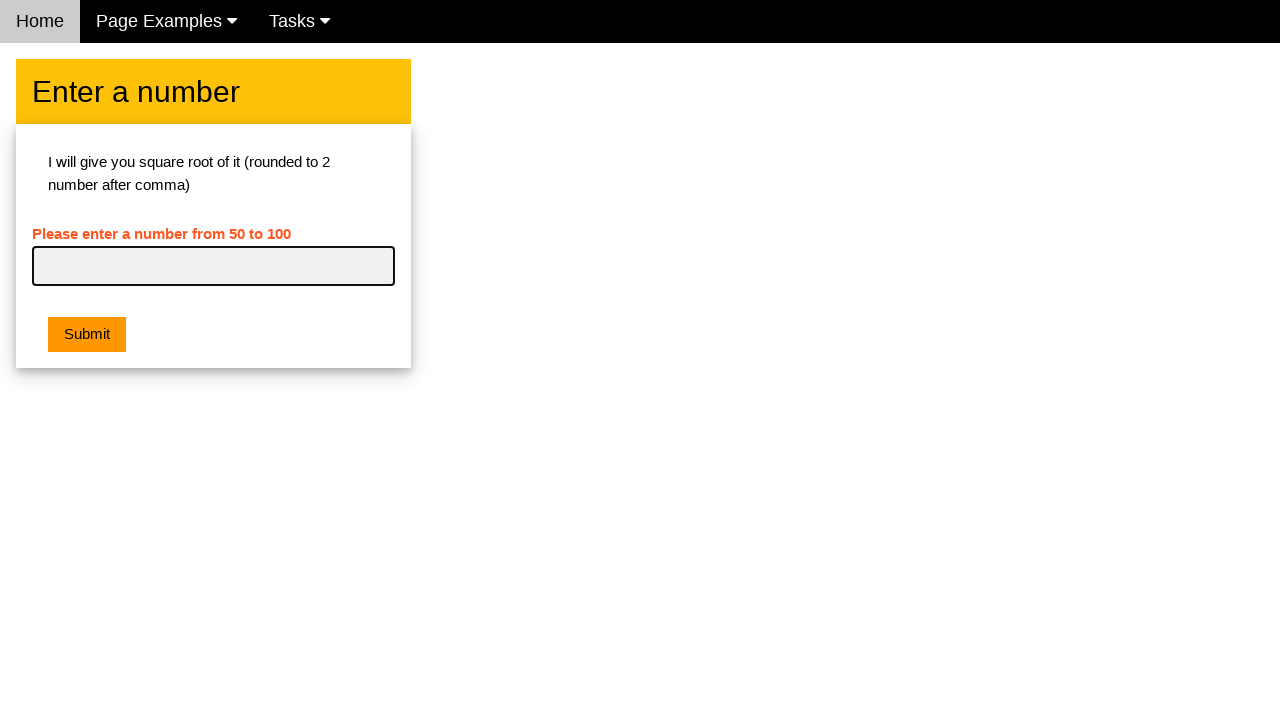

Entered text 'a' instead of a number in the input field on #numb
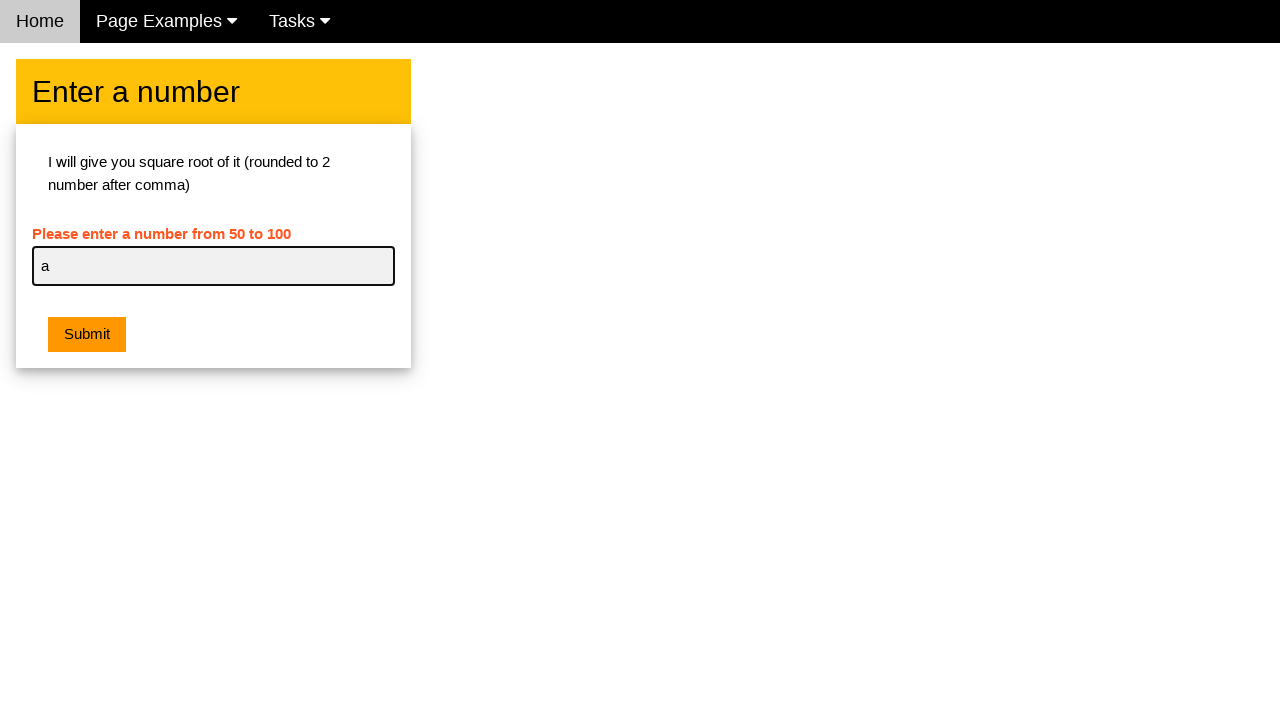

Clicked the submit button at (87, 335) on .w3-btn
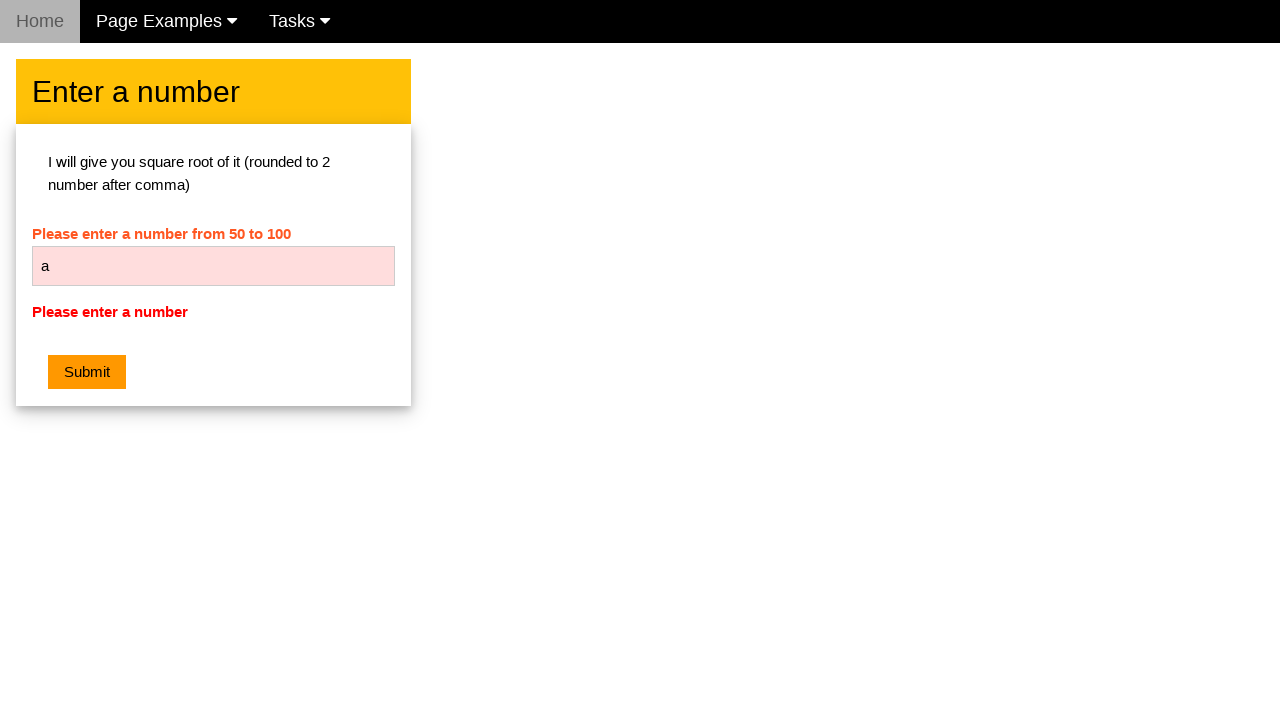

Retrieved error message text from the error element
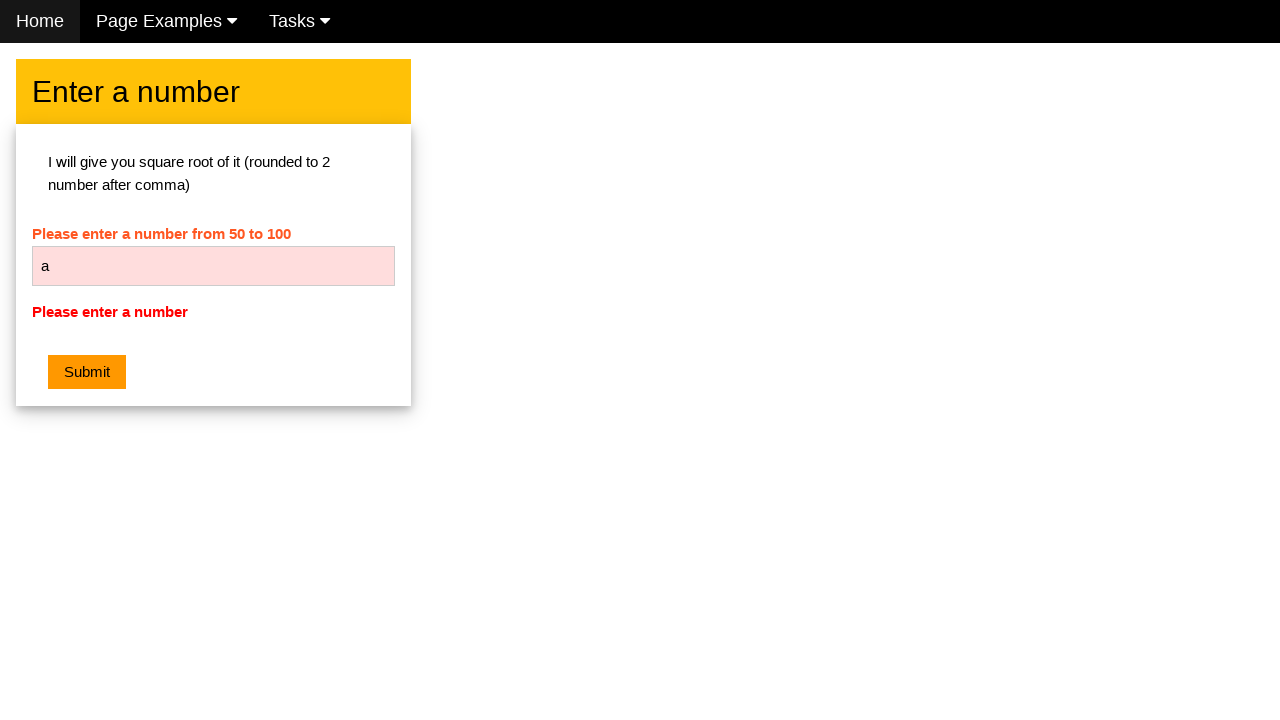

Verified error message is 'Please enter a number'
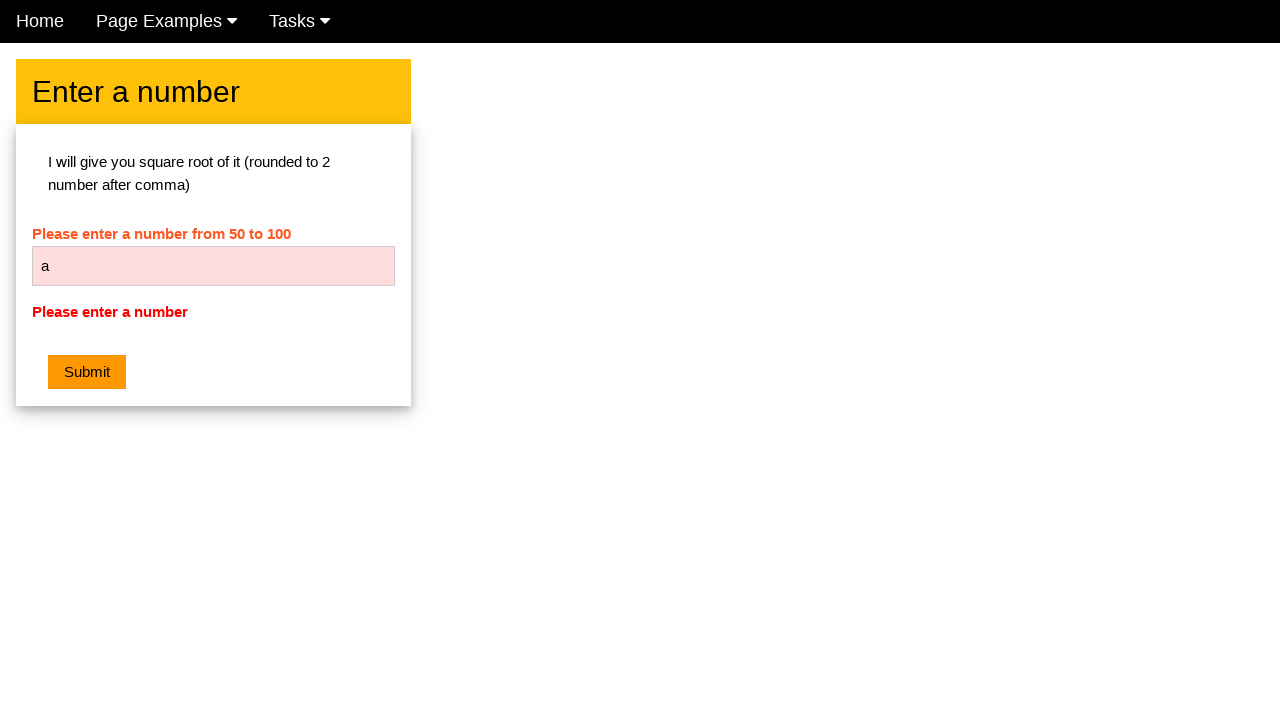

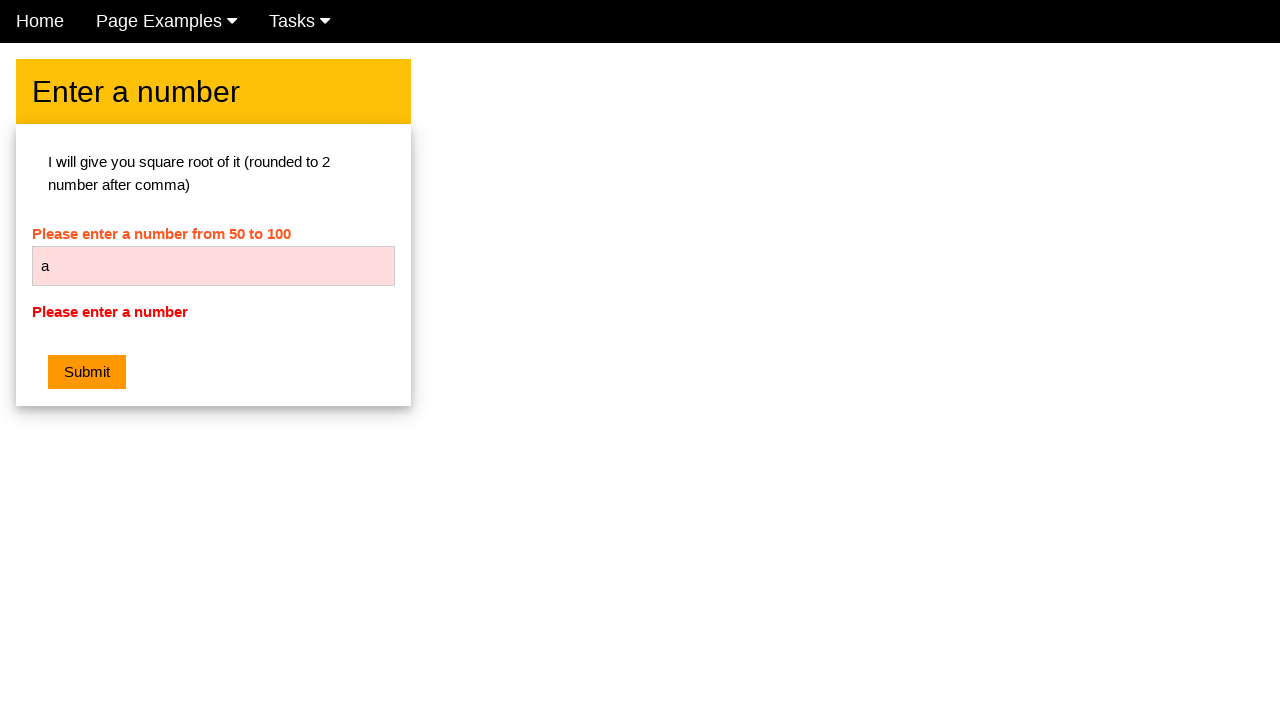